Tests that clicking the login button without entering credentials displays the appropriate error message

Starting URL: https://www.saucedemo.com/v1/

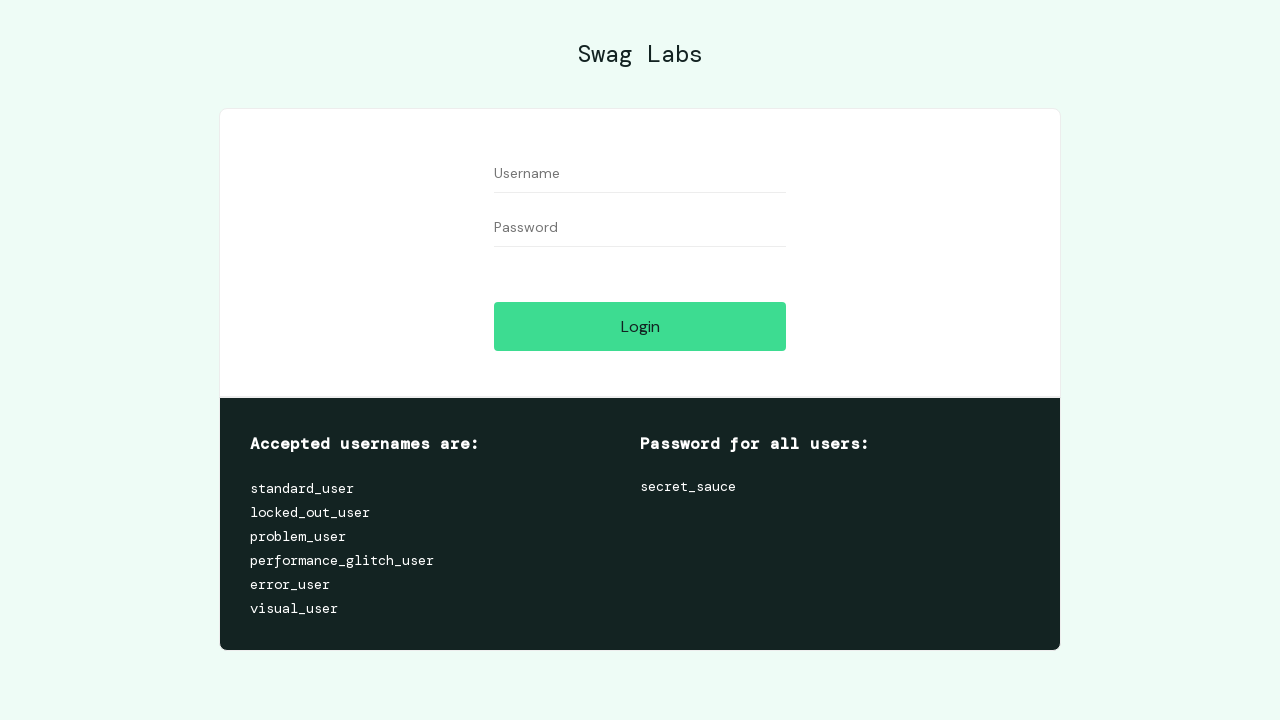

Clicked login button without entering credentials at (640, 326) on #login-button
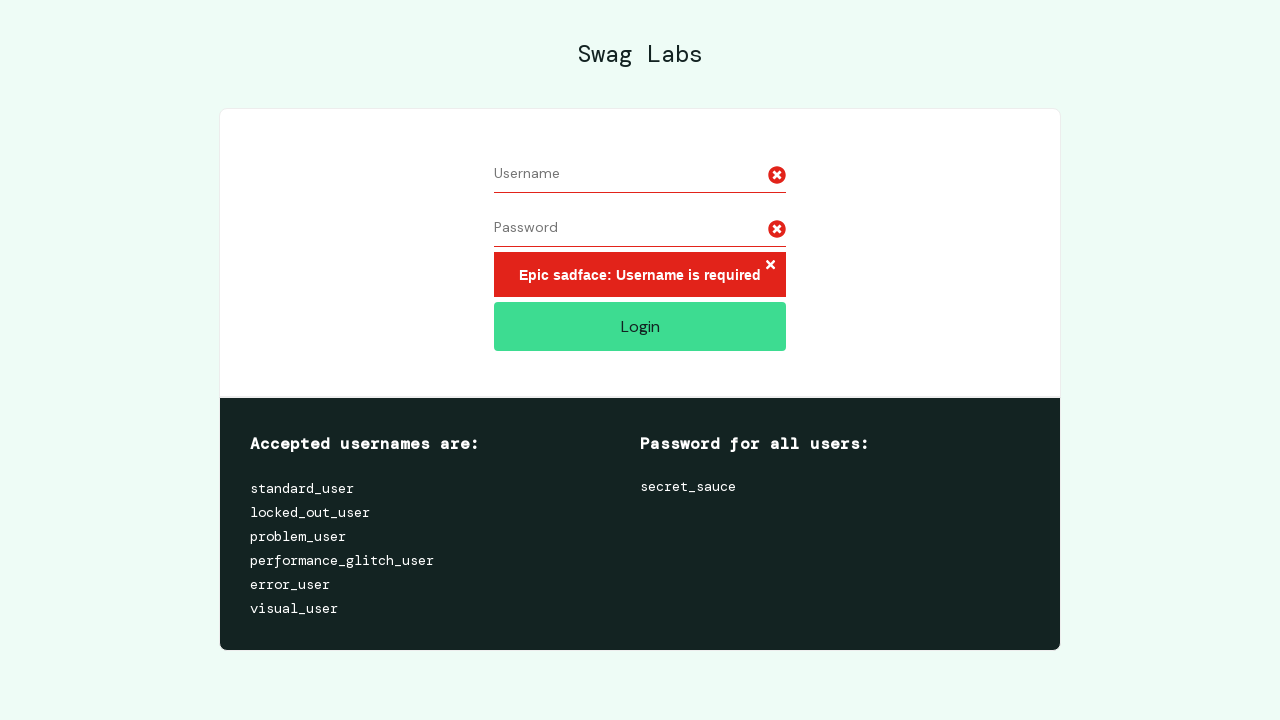

Retrieved error message text from h3 element
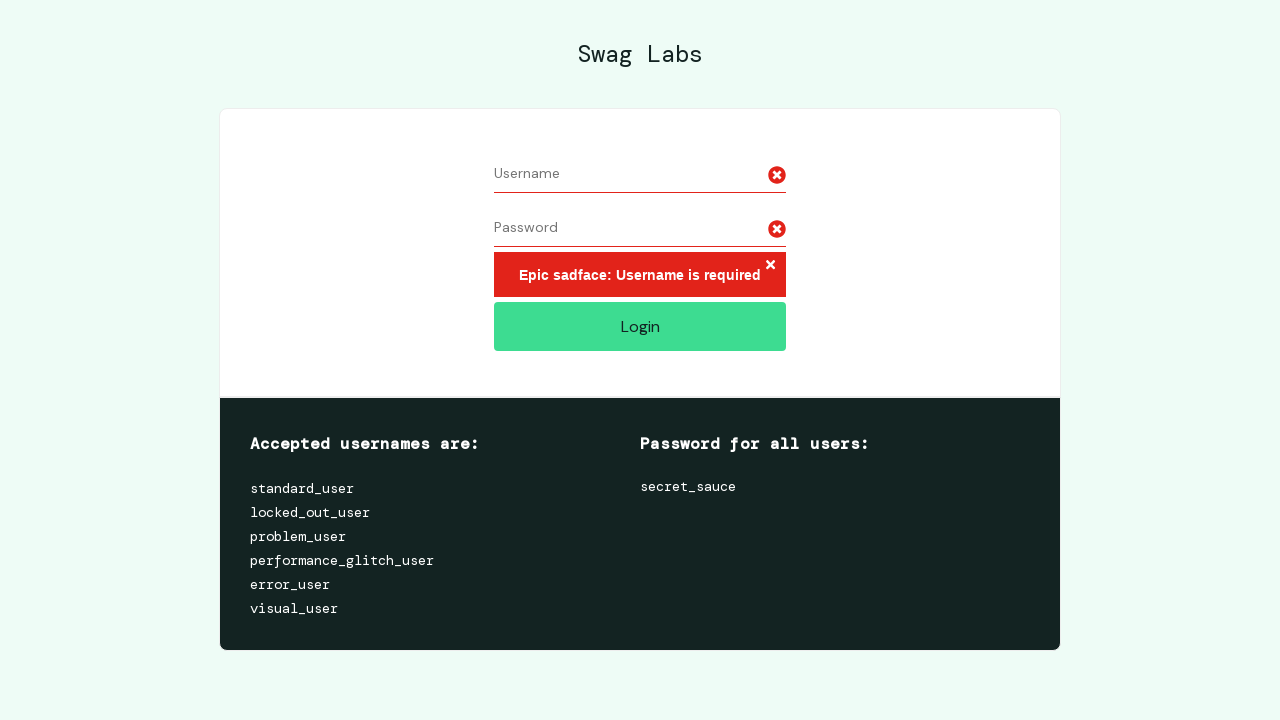

Verified error message displays 'Epic sadface: Username is required'
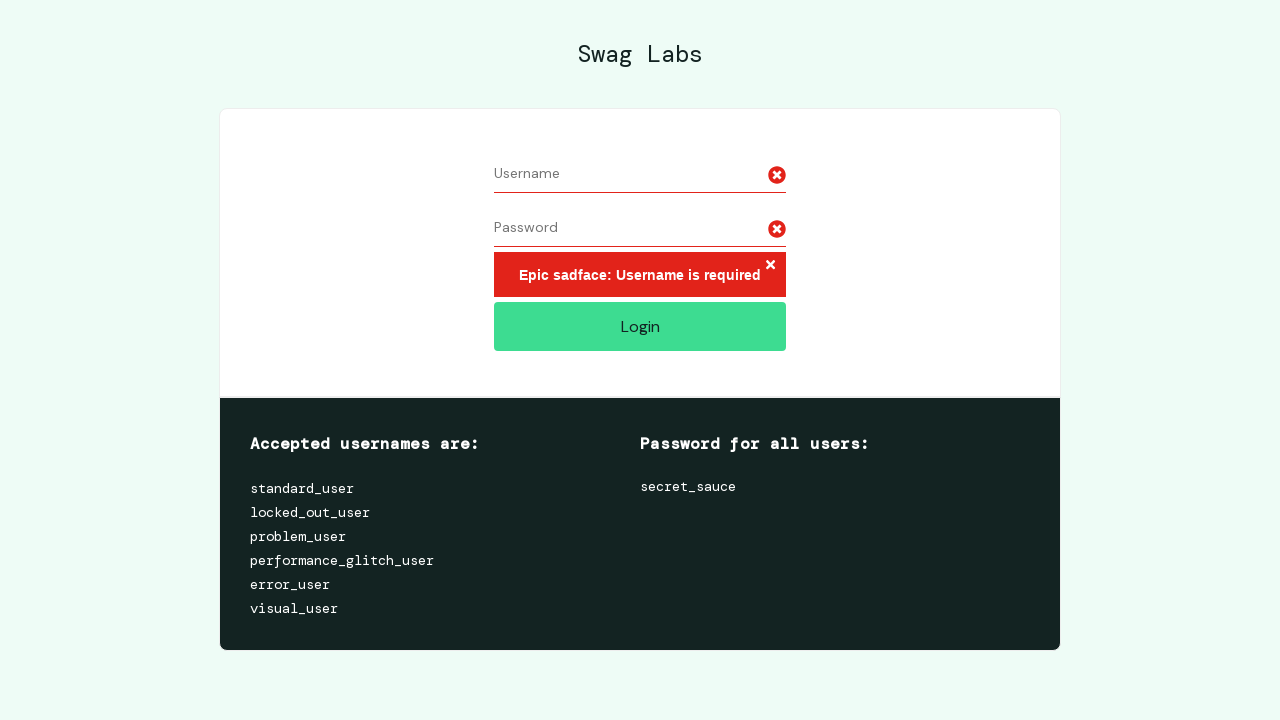

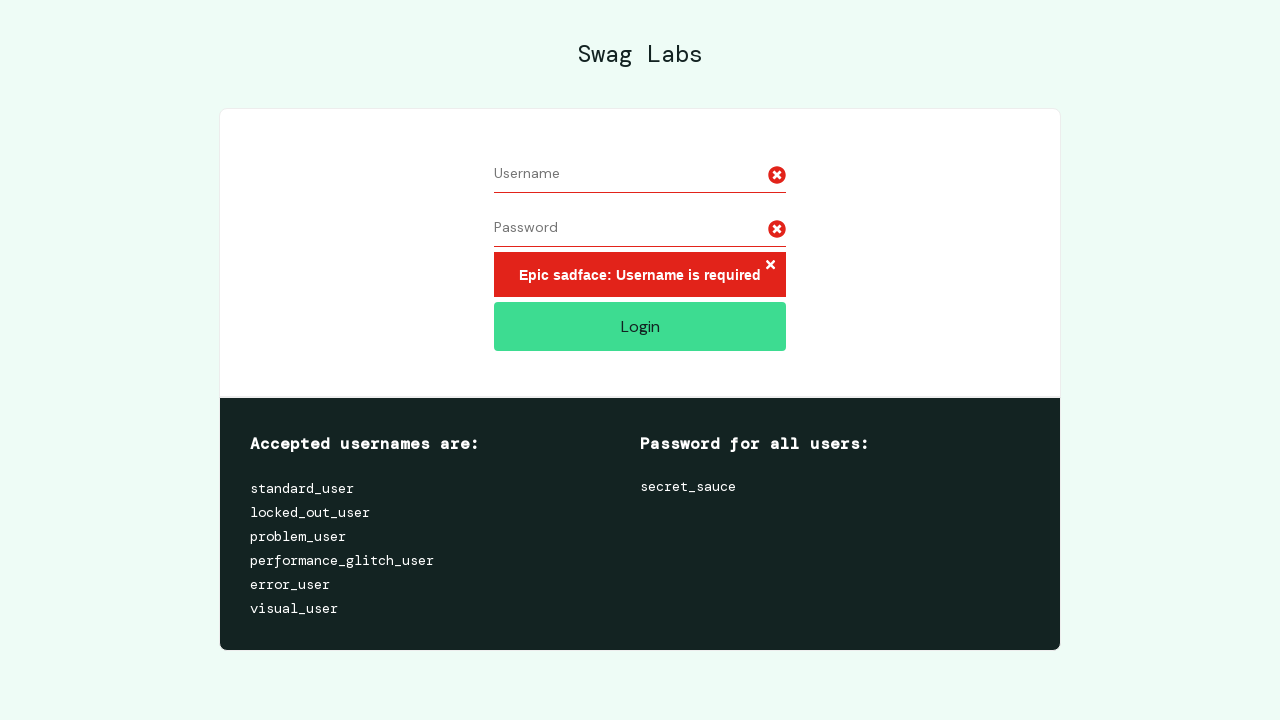